Tests an e-commerce flow by adding specific vegetables to cart, applying a promo code, and proceeding through checkout

Starting URL: https://rahulshettyacademy.com/seleniumPractise/

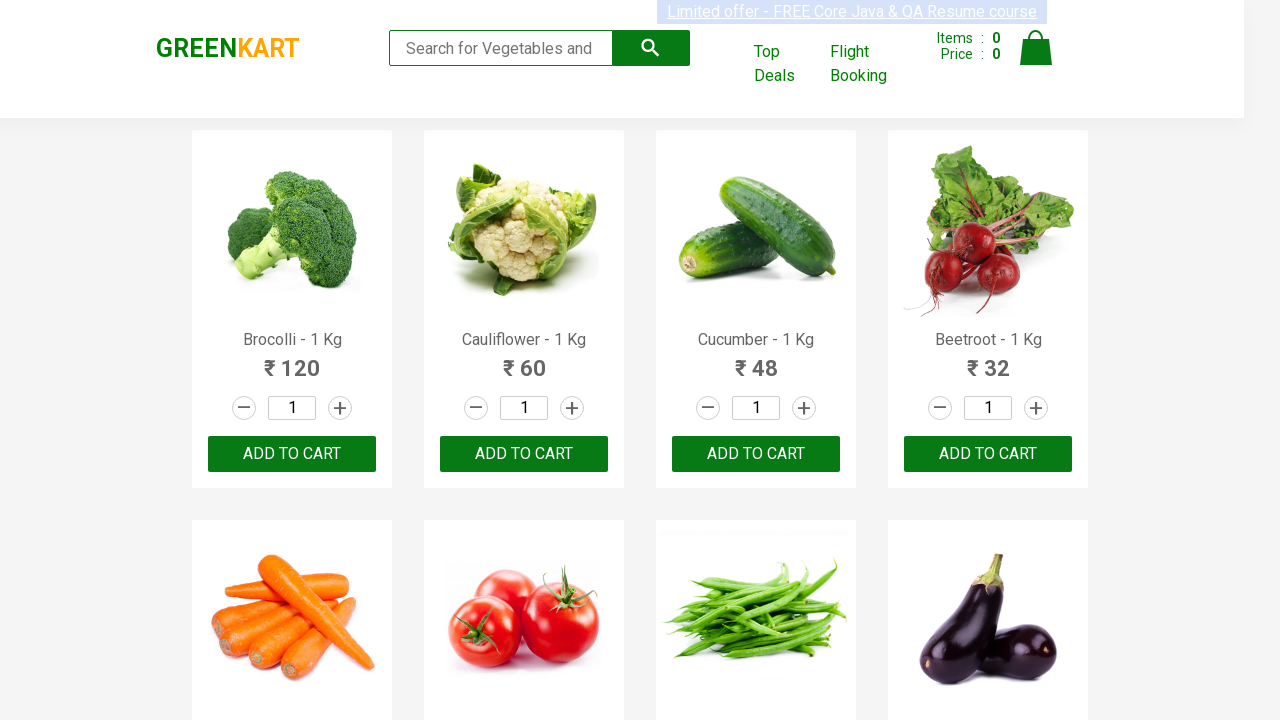

Retrieved all product names from the page
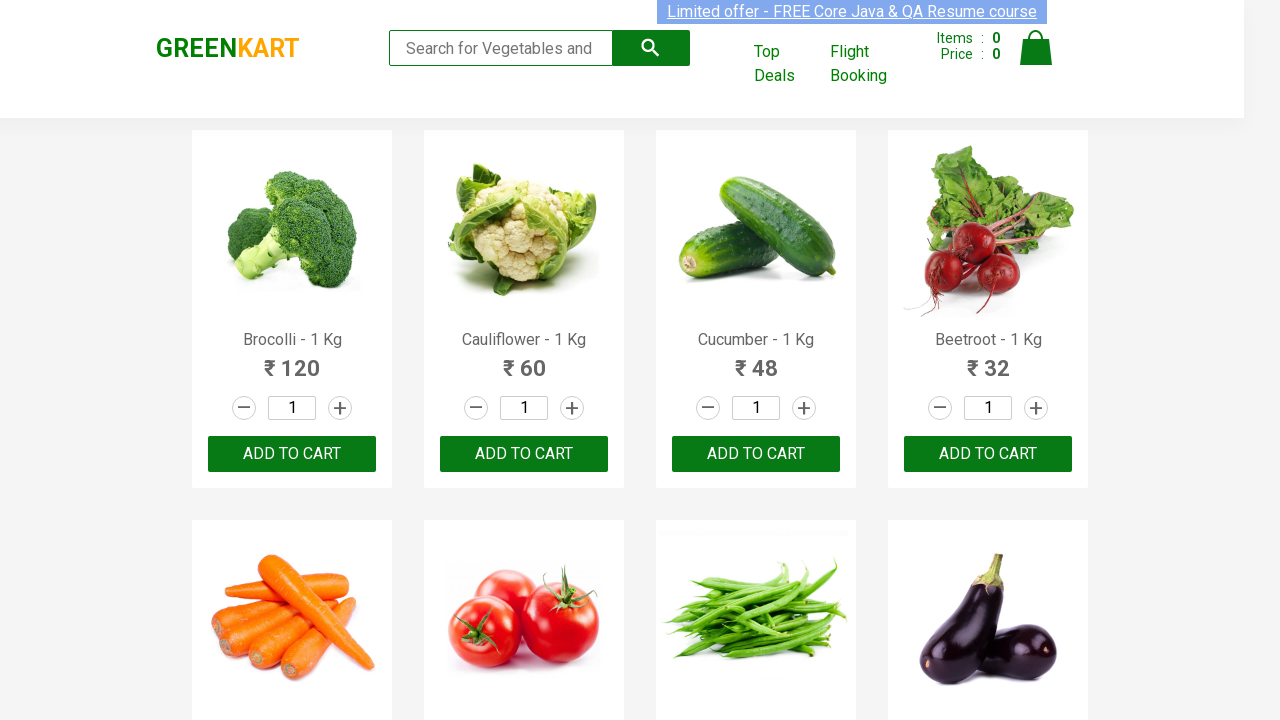

Added Brocolli to cart at (292, 454) on xpath=//button[text()='ADD TO CART'] >> nth=0
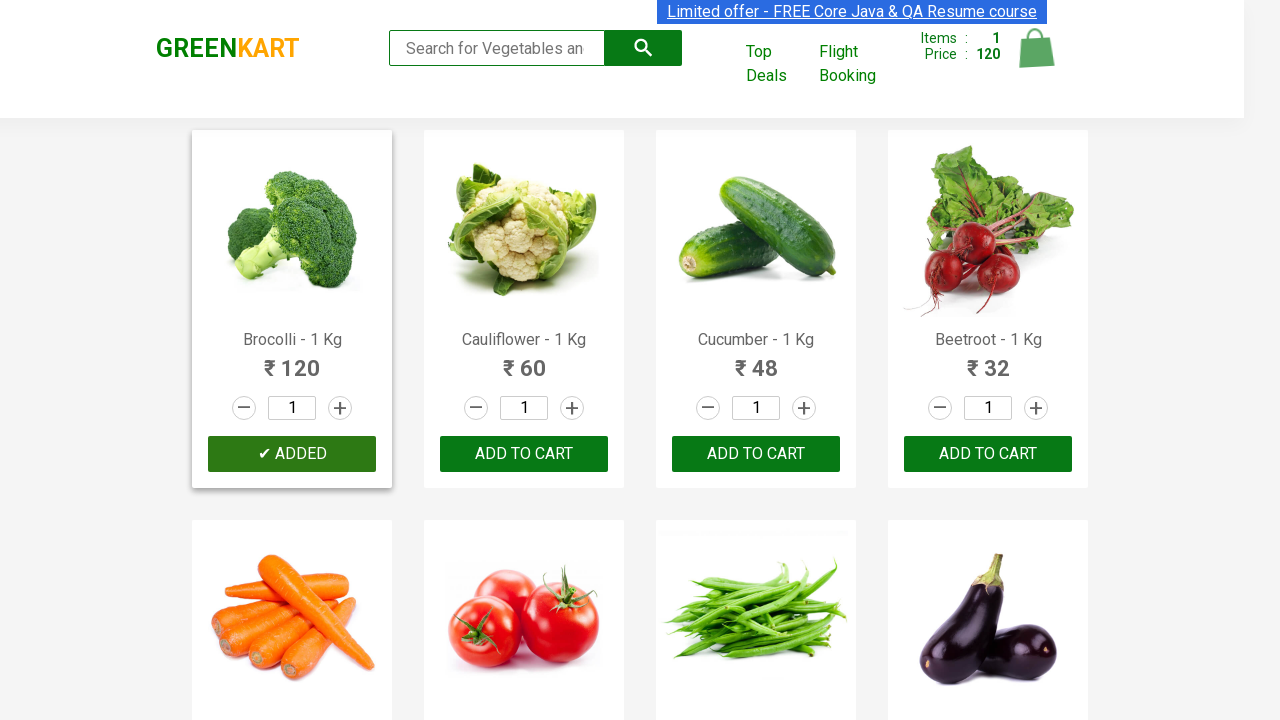

Added Cucumber to cart at (988, 454) on xpath=//button[text()='ADD TO CART'] >> nth=2
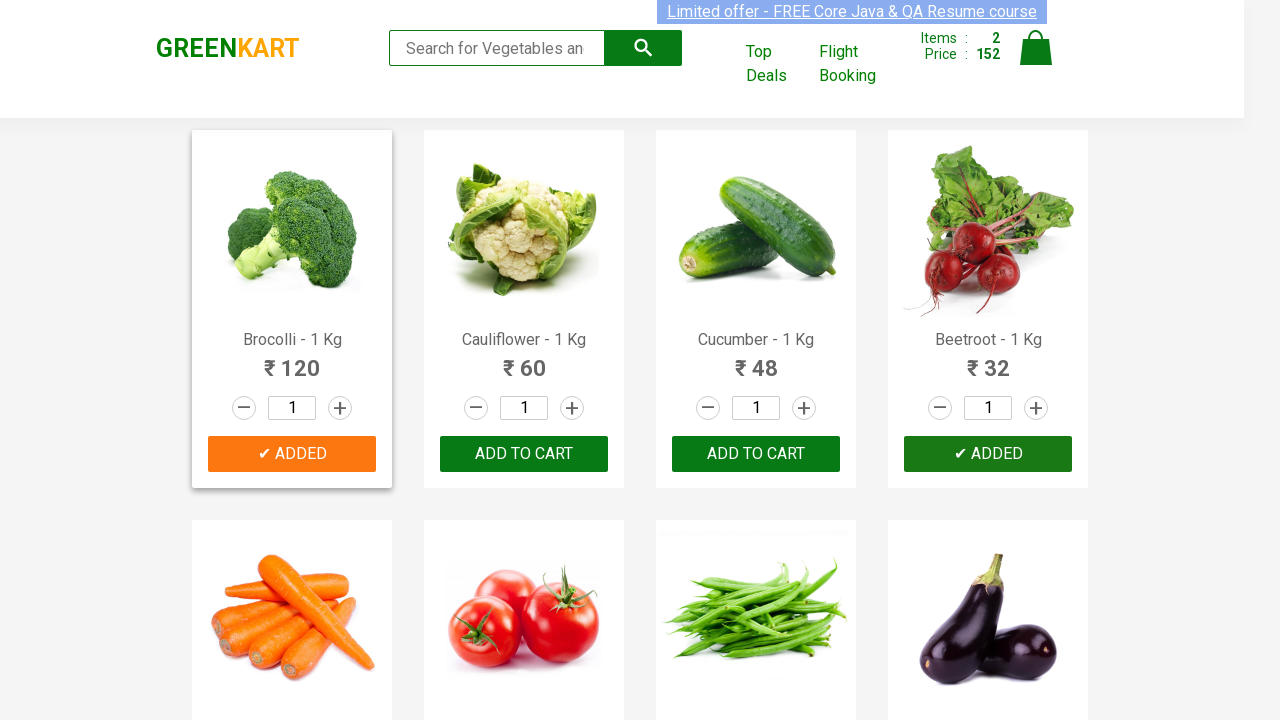

Clicked cart icon to view cart at (1036, 48) on xpath=//a/img[@alt='Cart']
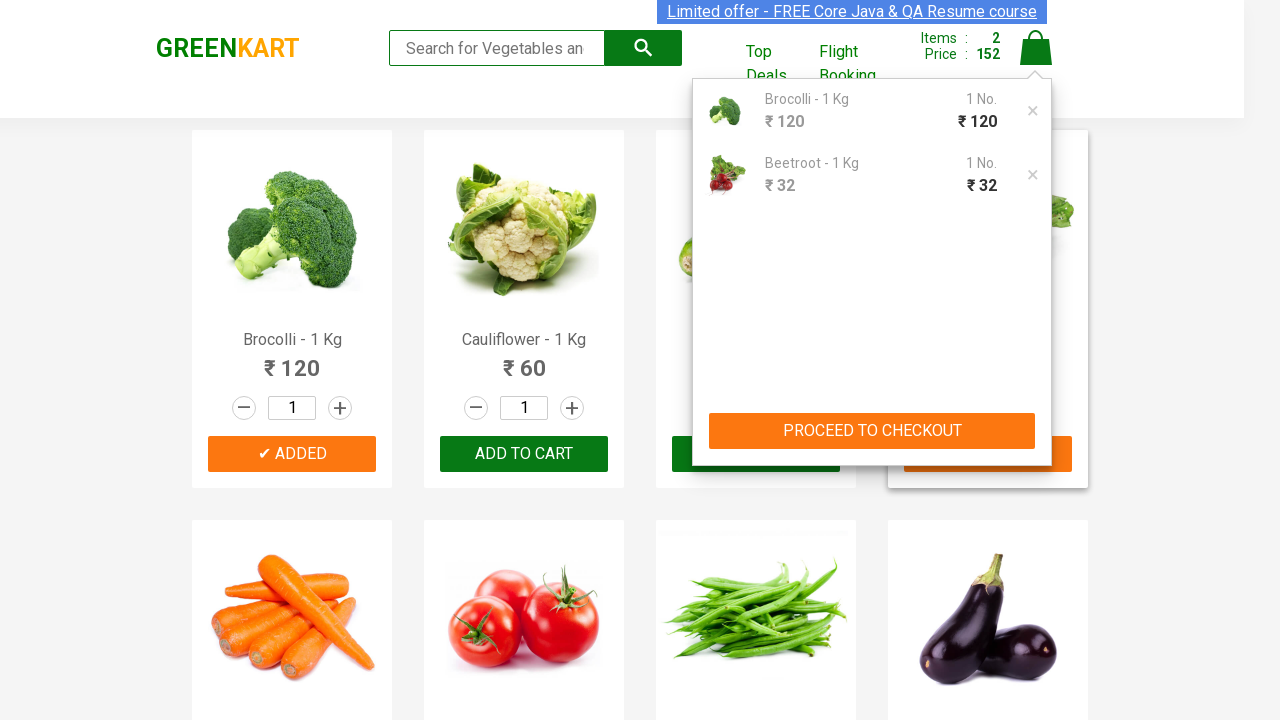

Clicked PROCEED TO CHECKOUT button at (872, 431) on xpath=//div/button[text()='PROCEED TO CHECKOUT']
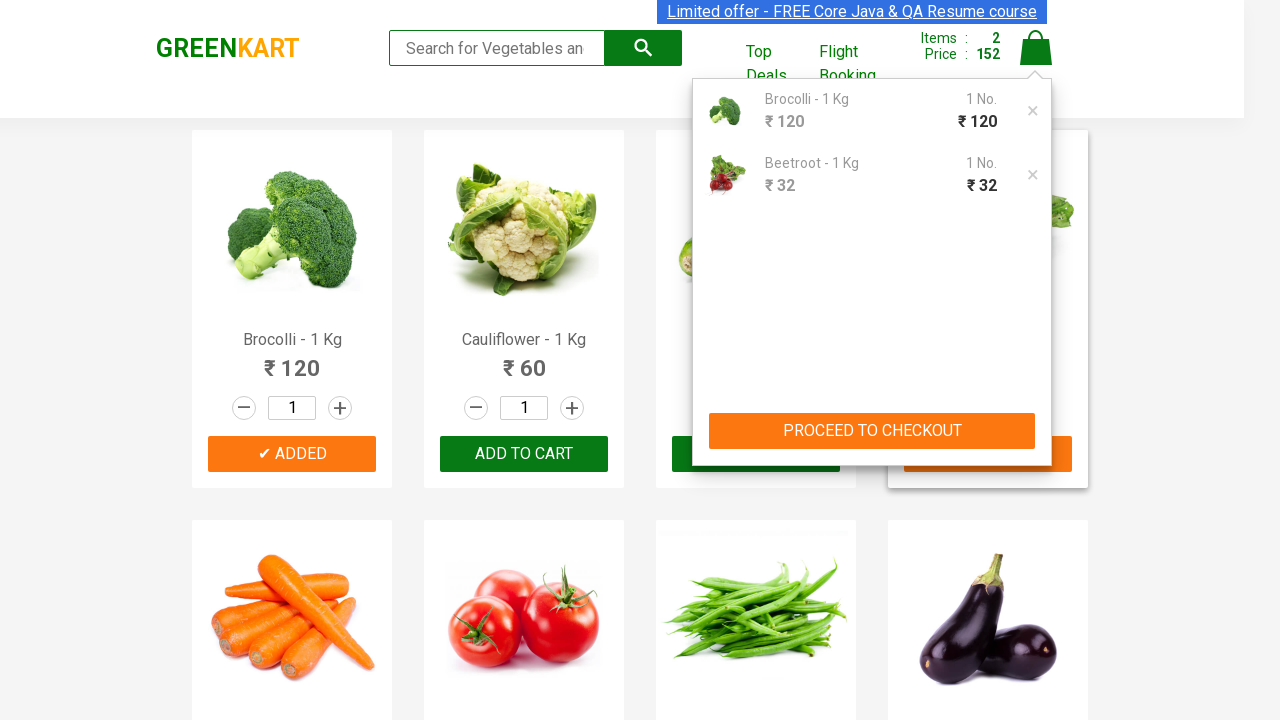

Entered promo code 'rahulshettyacademy' on input.promocode
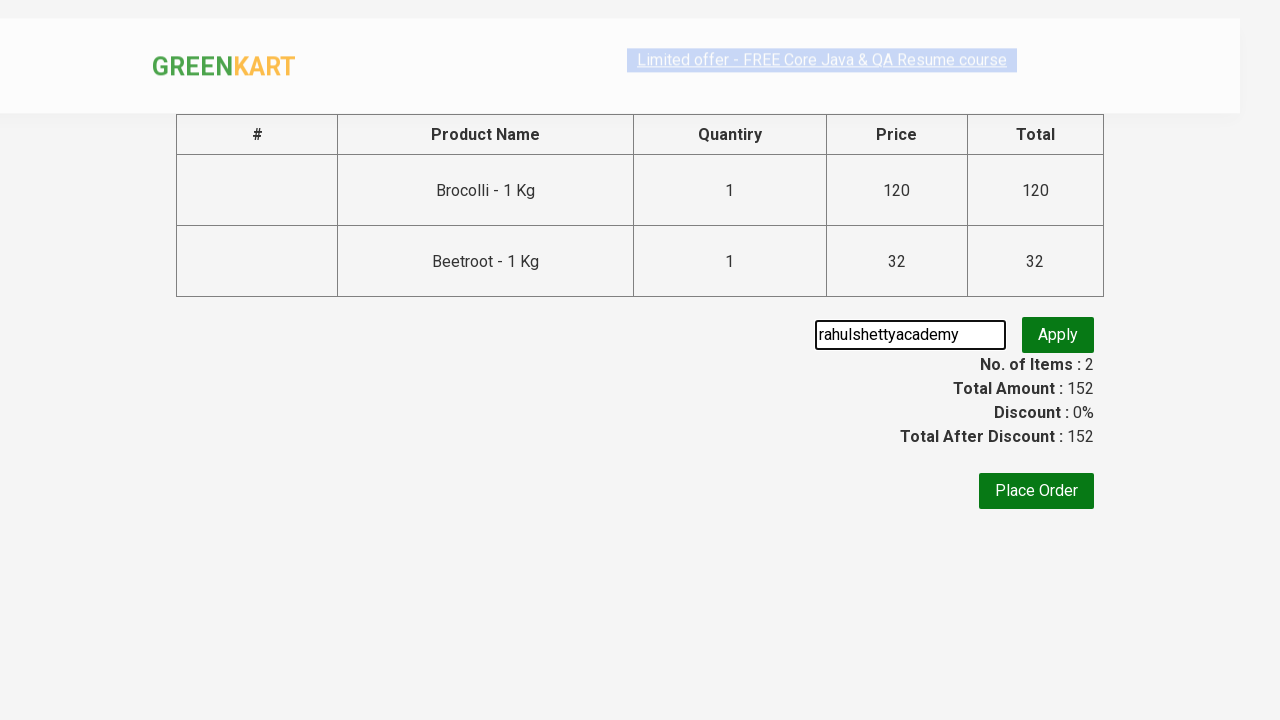

Clicked button to apply promo code at (1058, 335) on xpath=//button[@class='promoBtn']
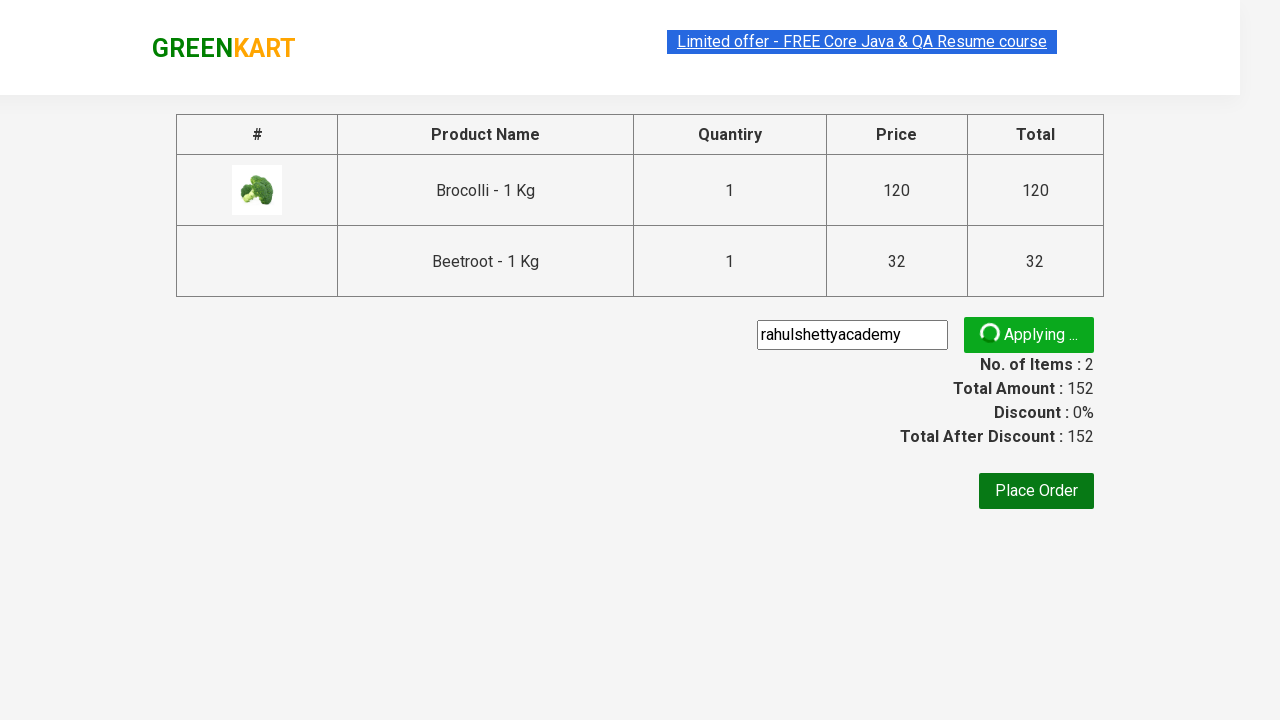

Promo code successfully applied
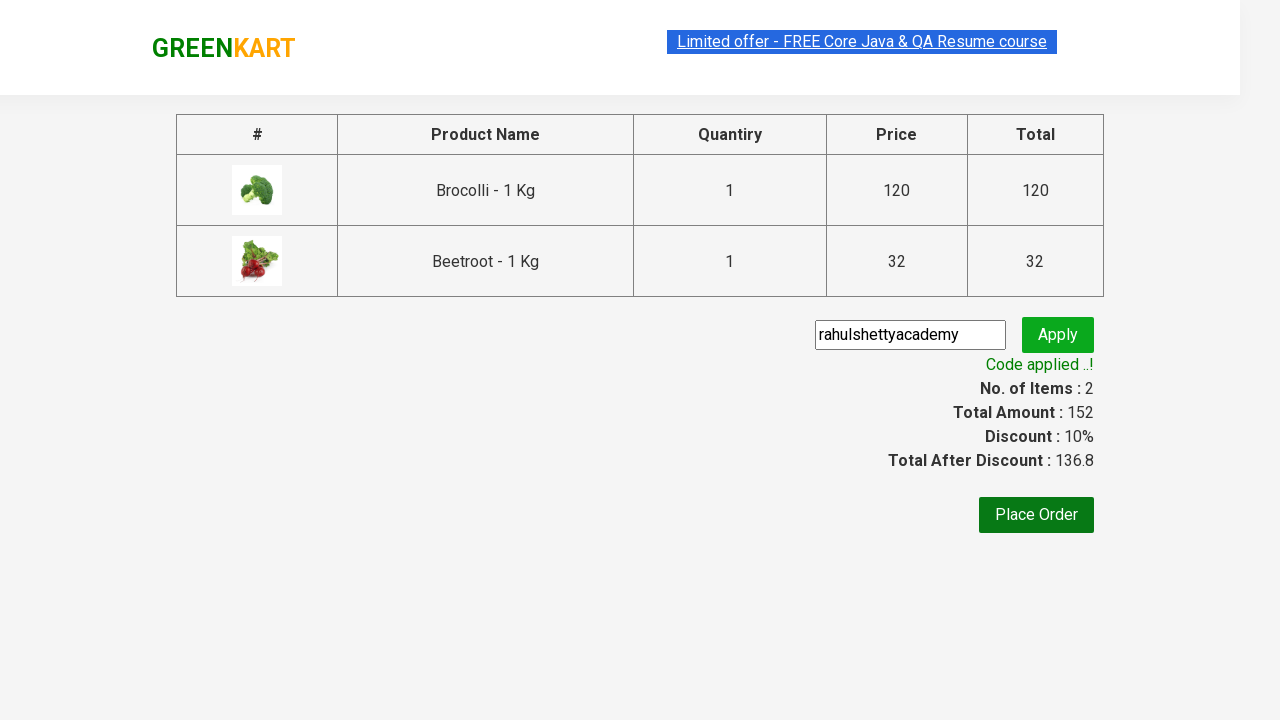

Clicked Place Order button to complete checkout at (1036, 515) on xpath=//button[text()='Place Order']
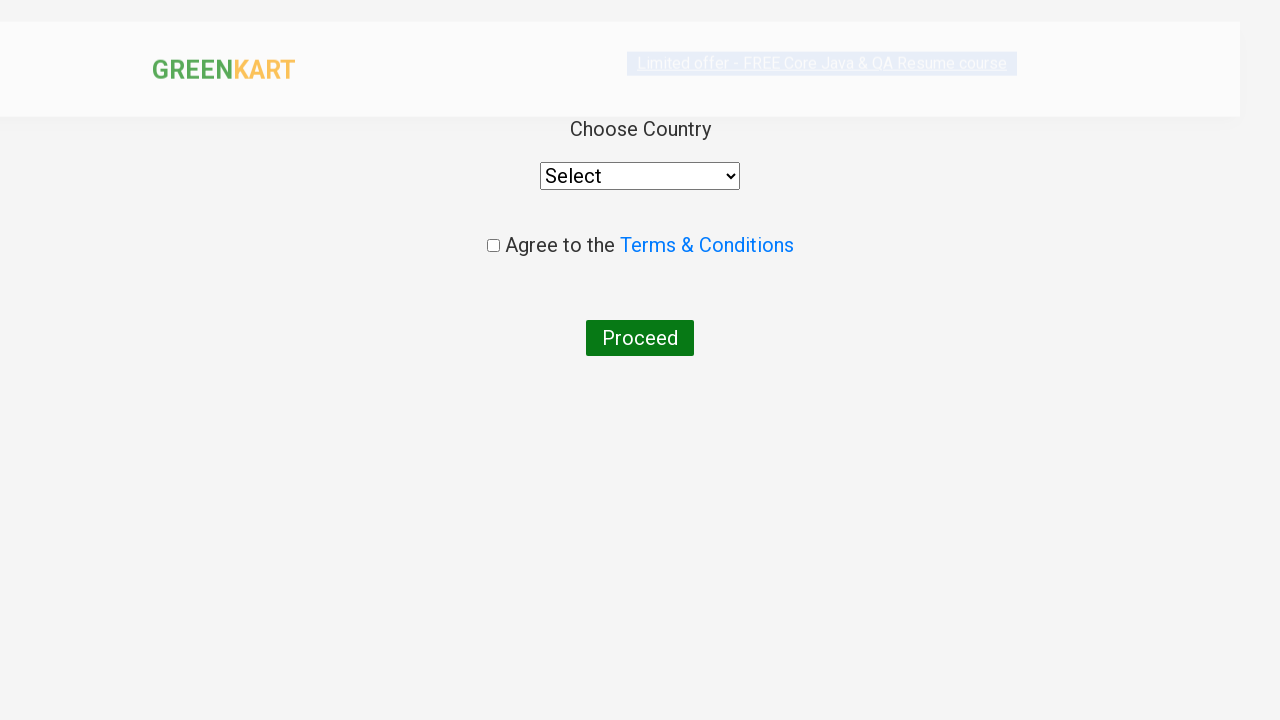

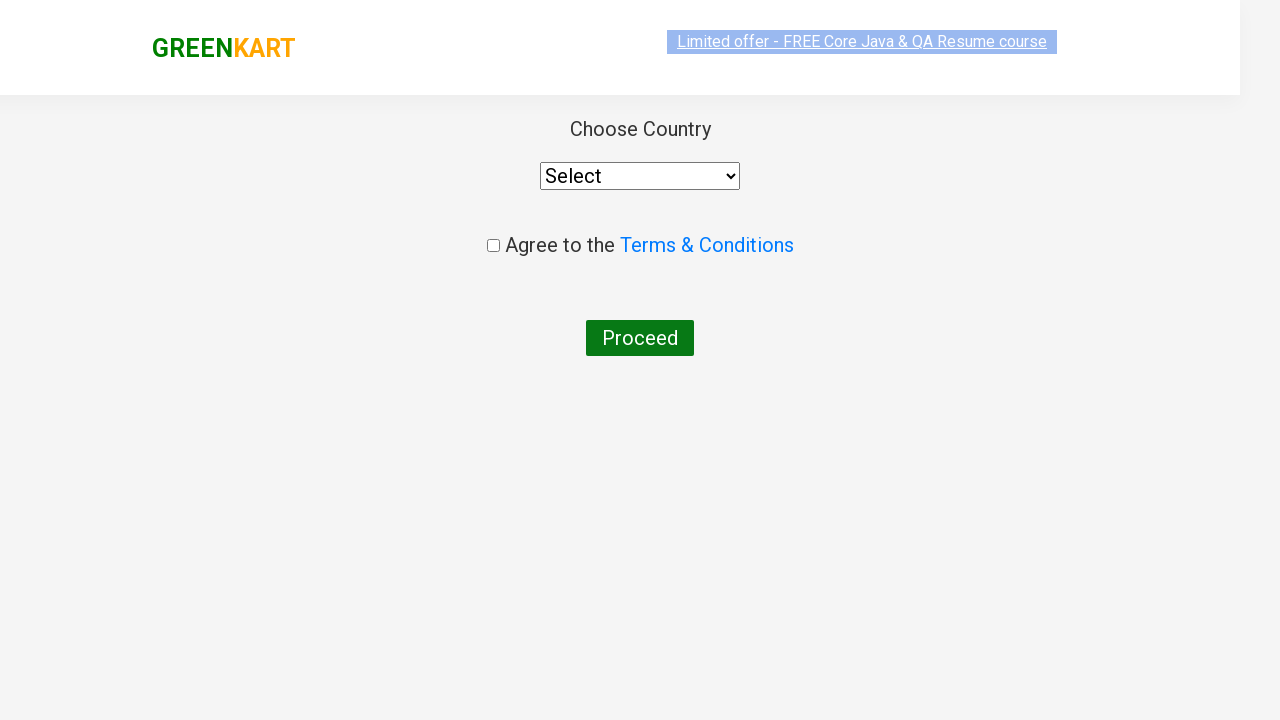